Solves a math problem by extracting a value from an element attribute, calculating the result, and submitting the form with checkboxes and radio buttons selected

Starting URL: http://suninjuly.github.io/get_attribute.html

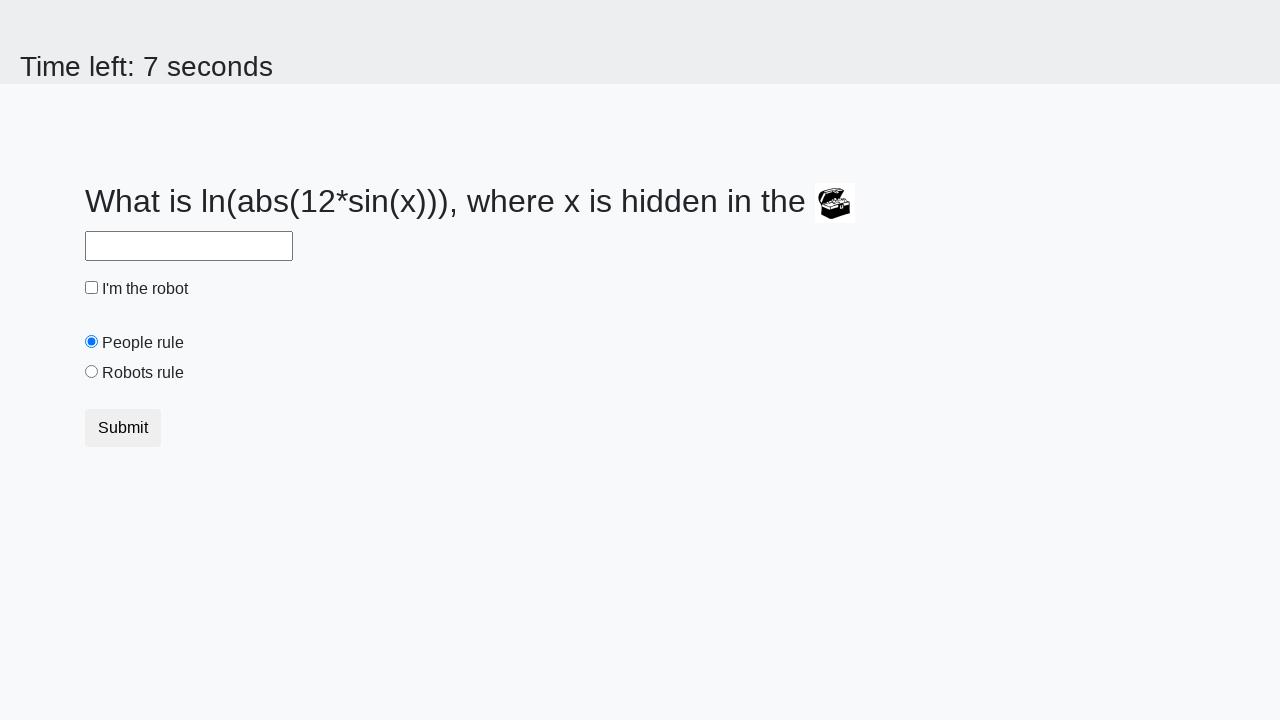

Located treasure element
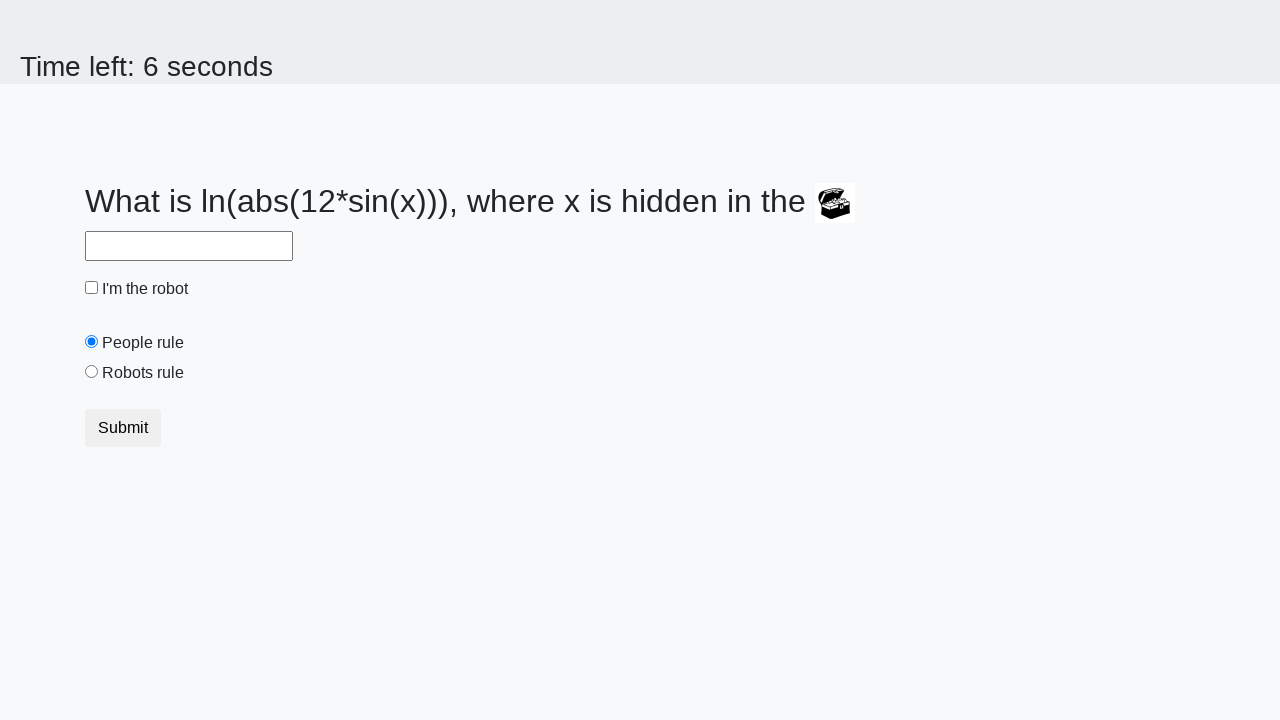

Extracted valuex attribute from treasure element: 357
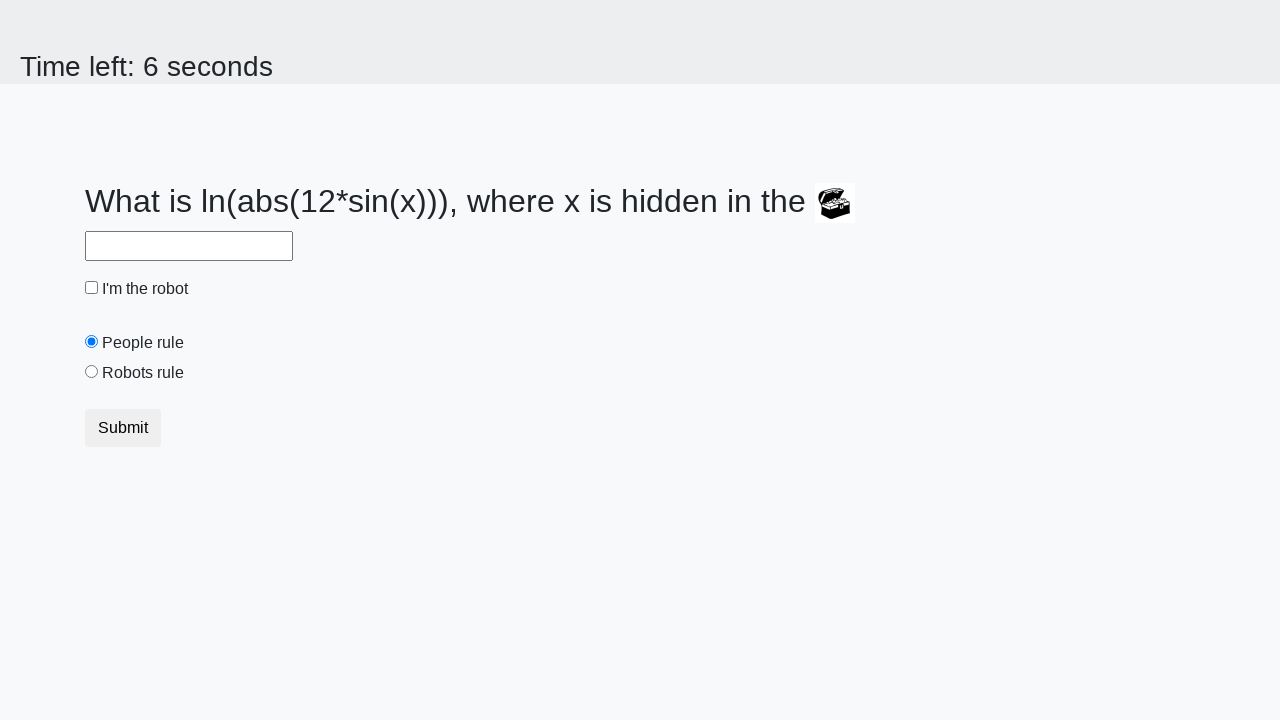

Calculated result using formula: 2.3898098173522935
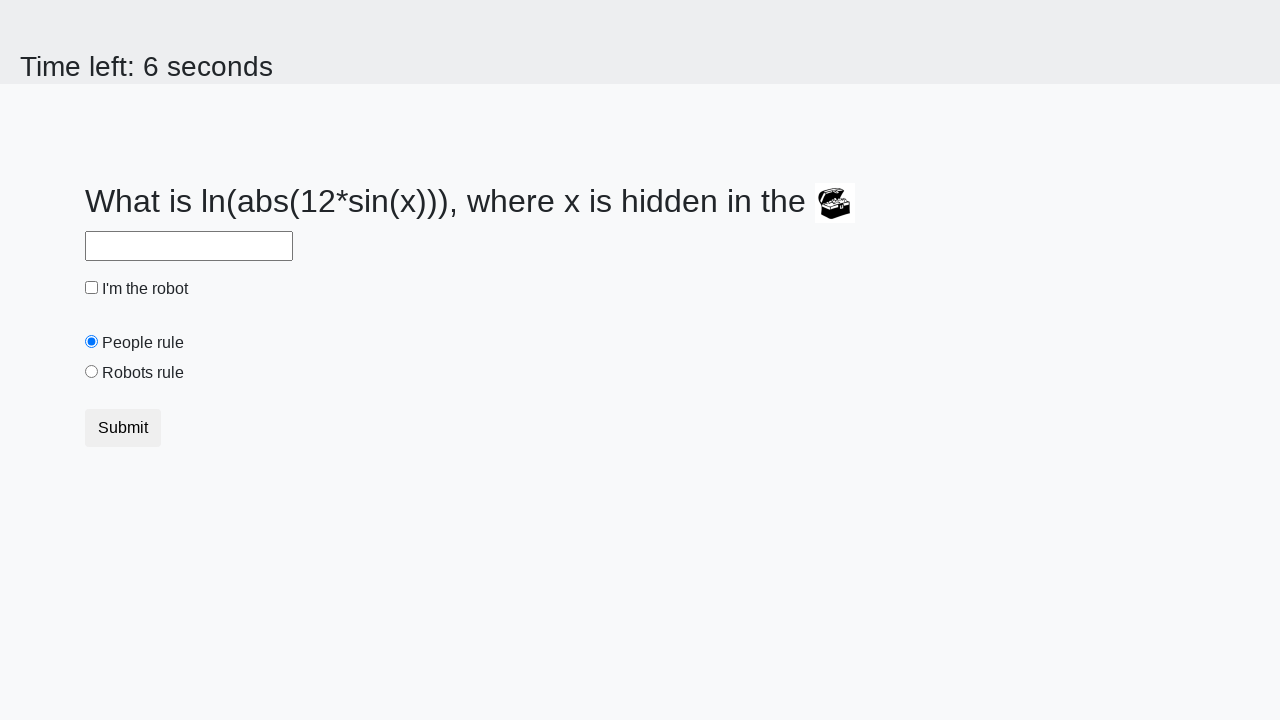

Filled answer field with calculated value on #answer
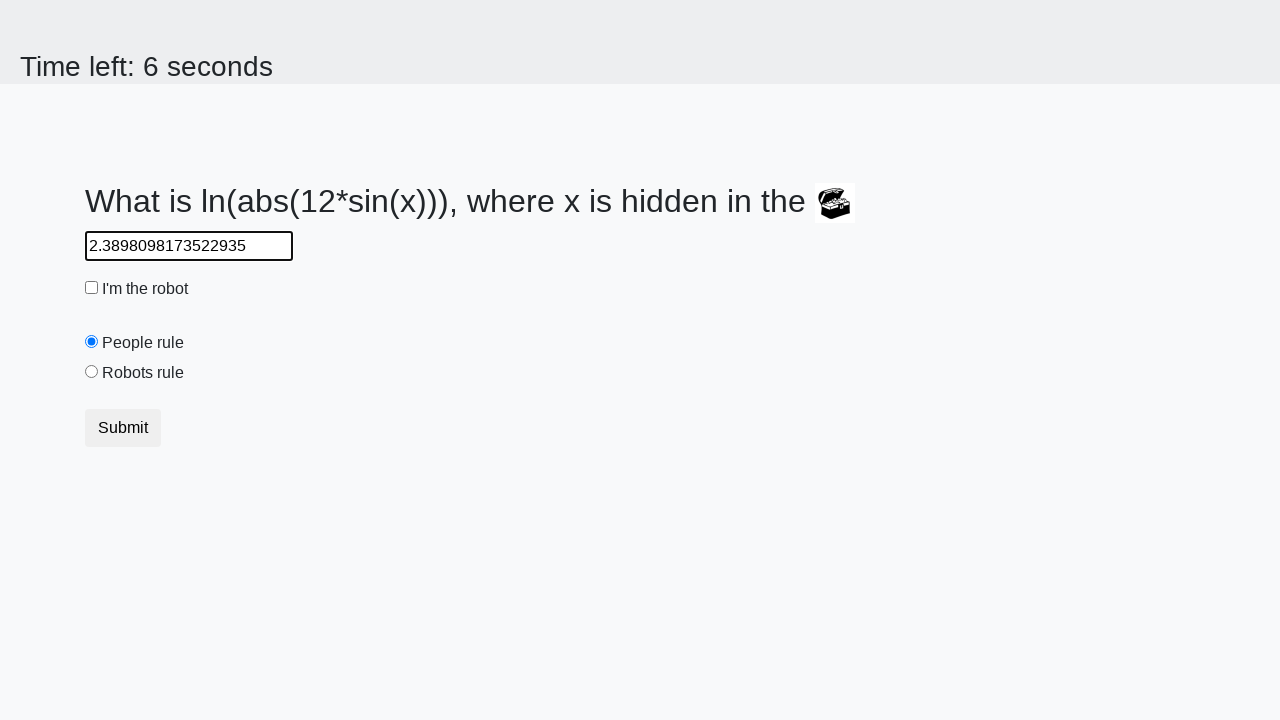

Checked robot checkbox at (92, 288) on #robotCheckbox
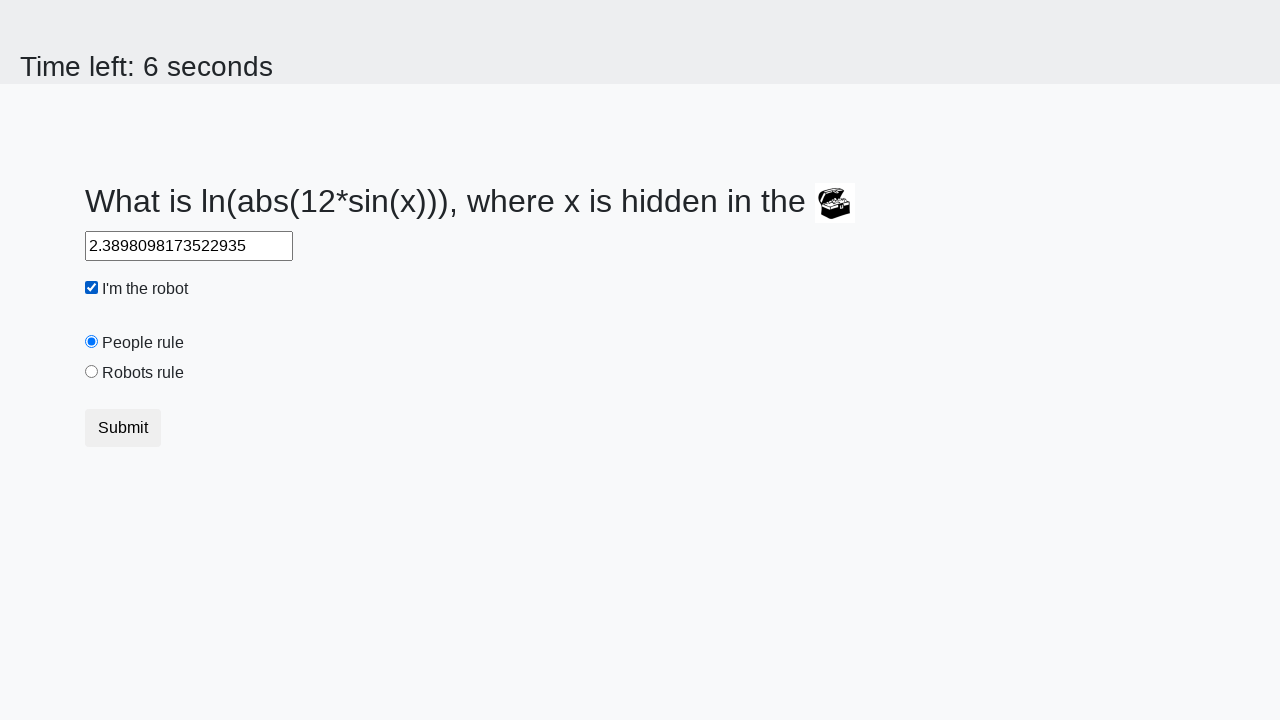

Selected robots radio button at (92, 372) on [value='robots']
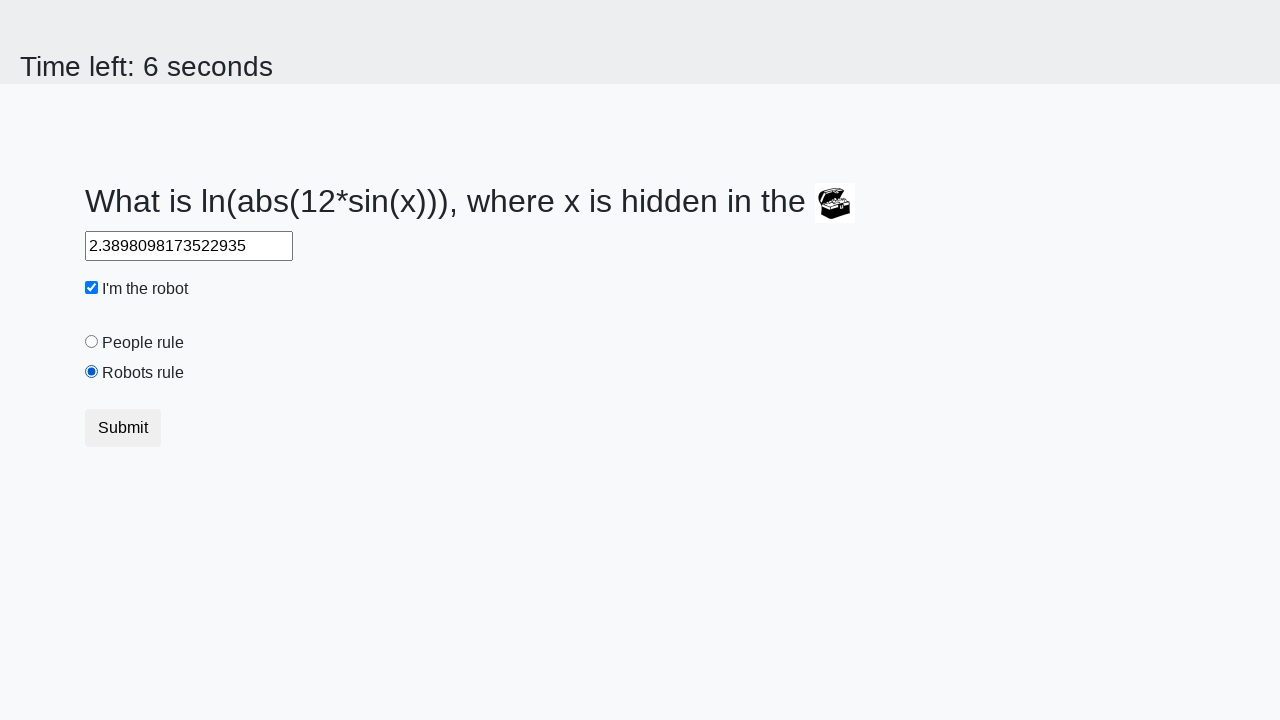

Clicked submit button to complete form at (123, 428) on button
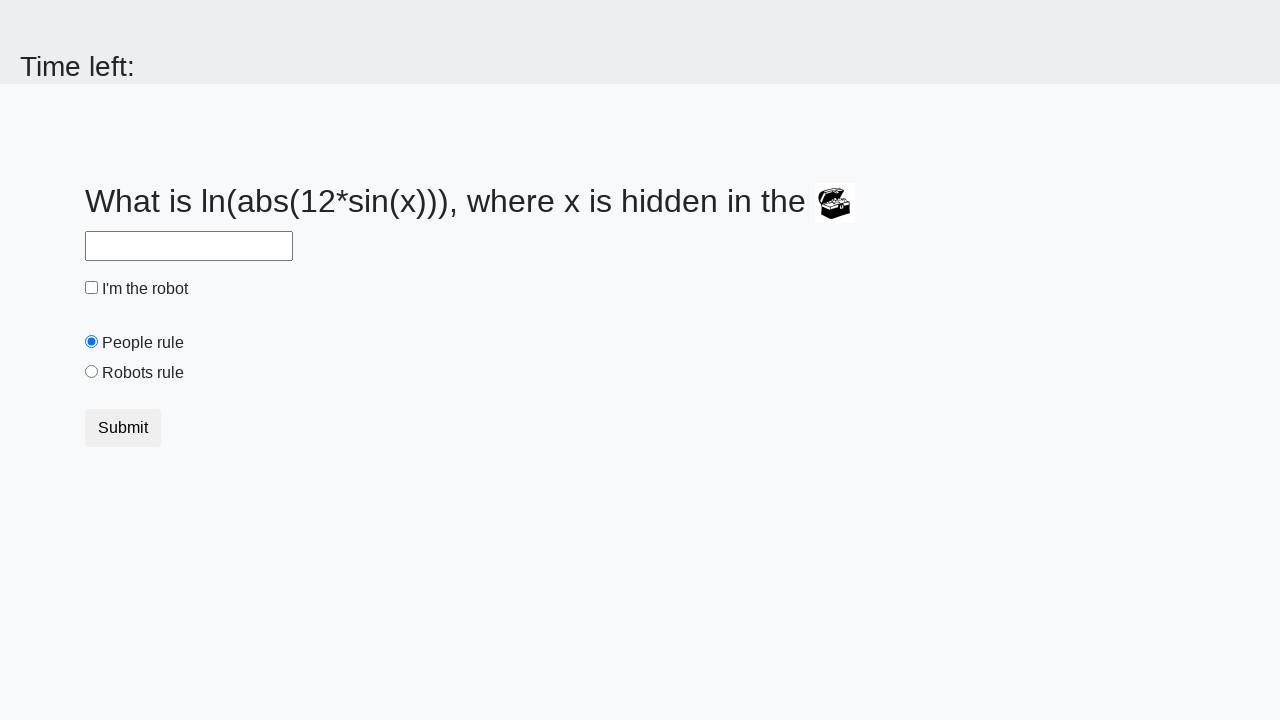

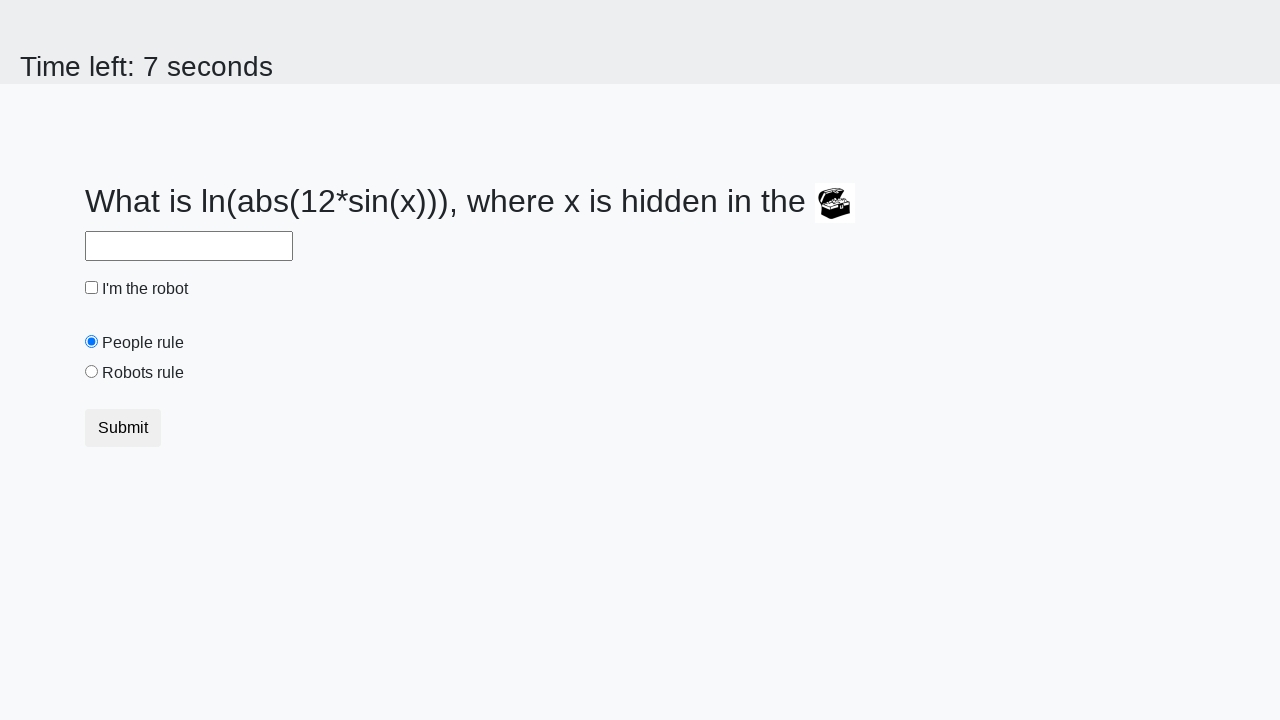